Tests file download functionality by clicking a download button on a test page and waiting for the download to initiate

Starting URL: https://www.leafground.com/file.xhtml

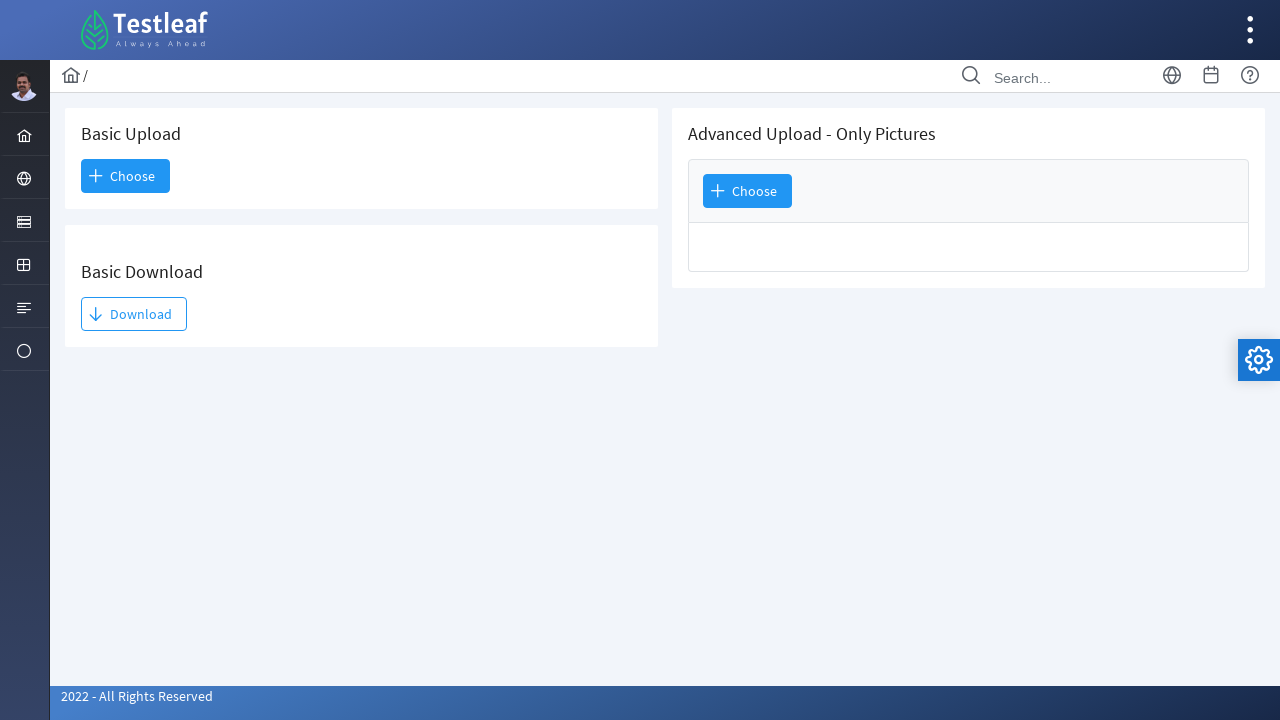

Clicked the download button at (134, 314) on #j_idt93\:j_idt95
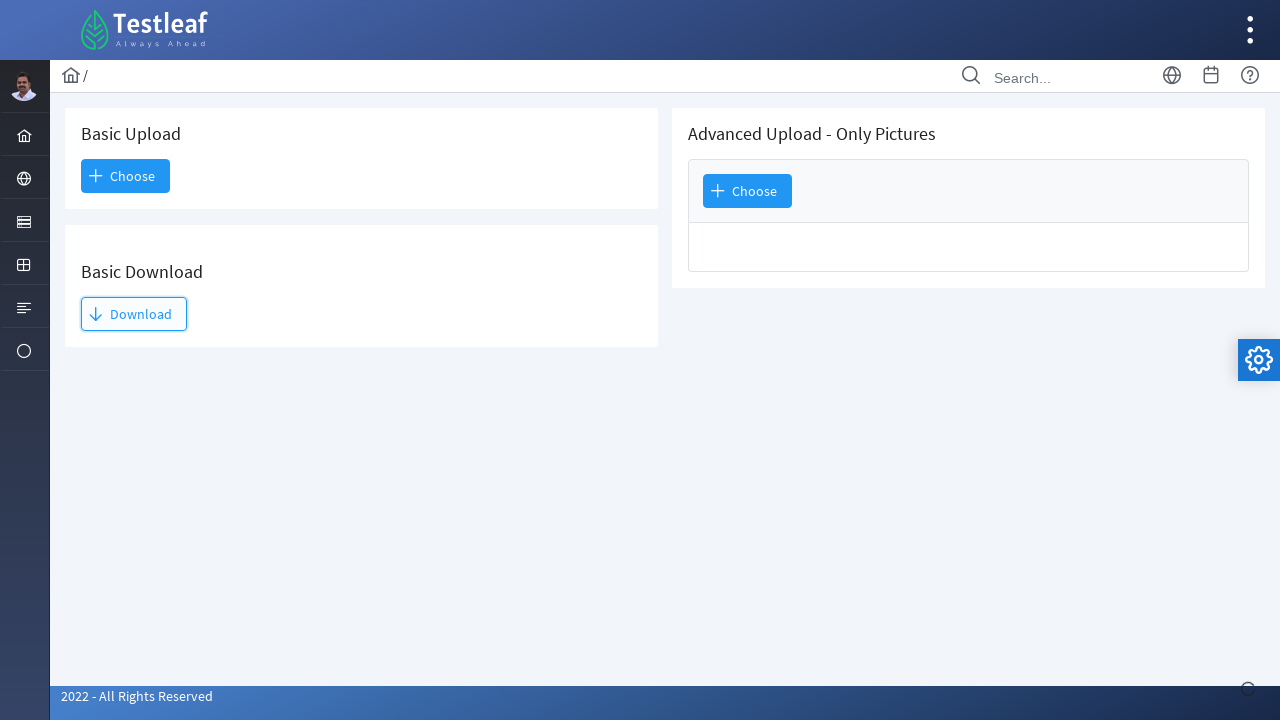

Waited 3 seconds for download to initiate
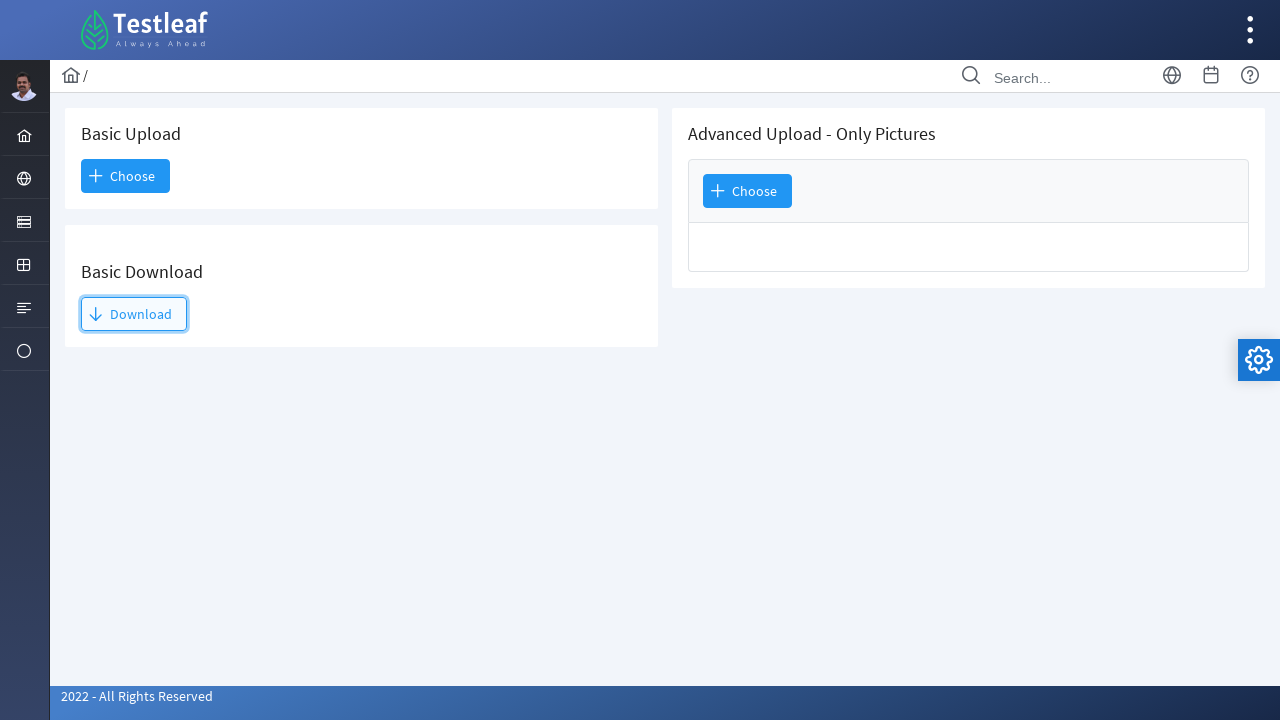

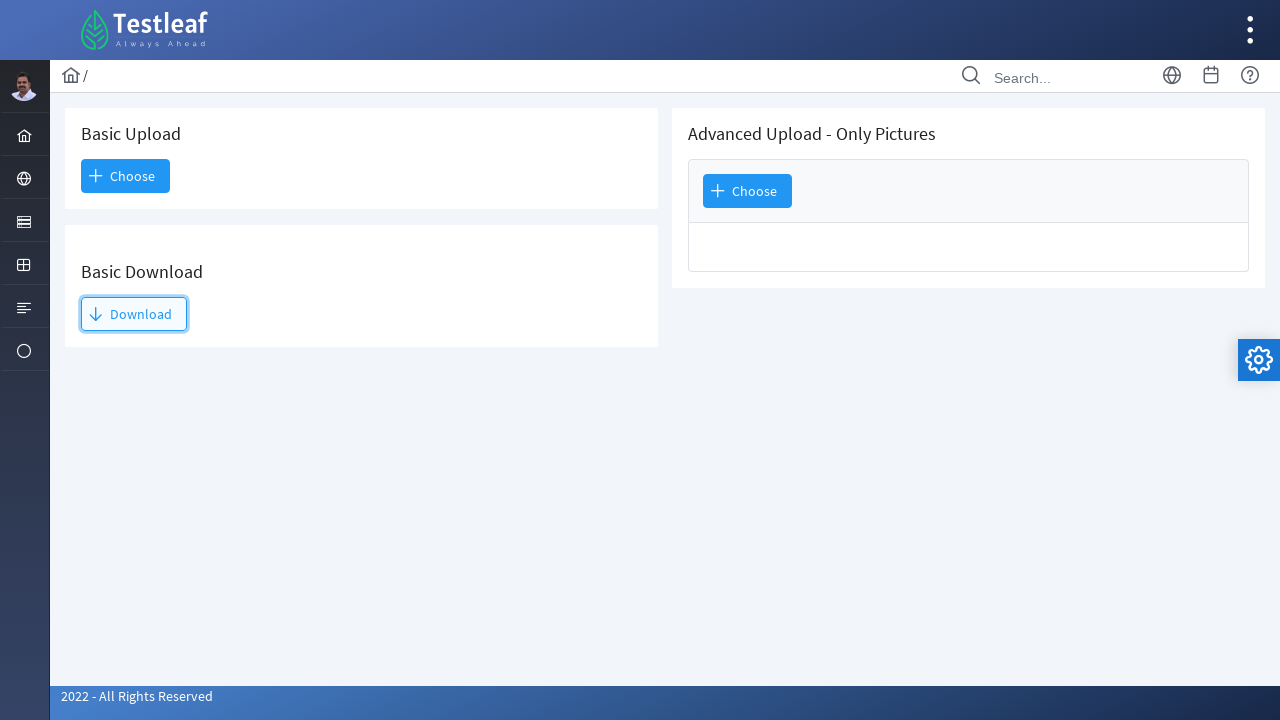